Tests that important links on the contact page navigate to the correct destinations

Starting URL: https://egundem.com/iletisim

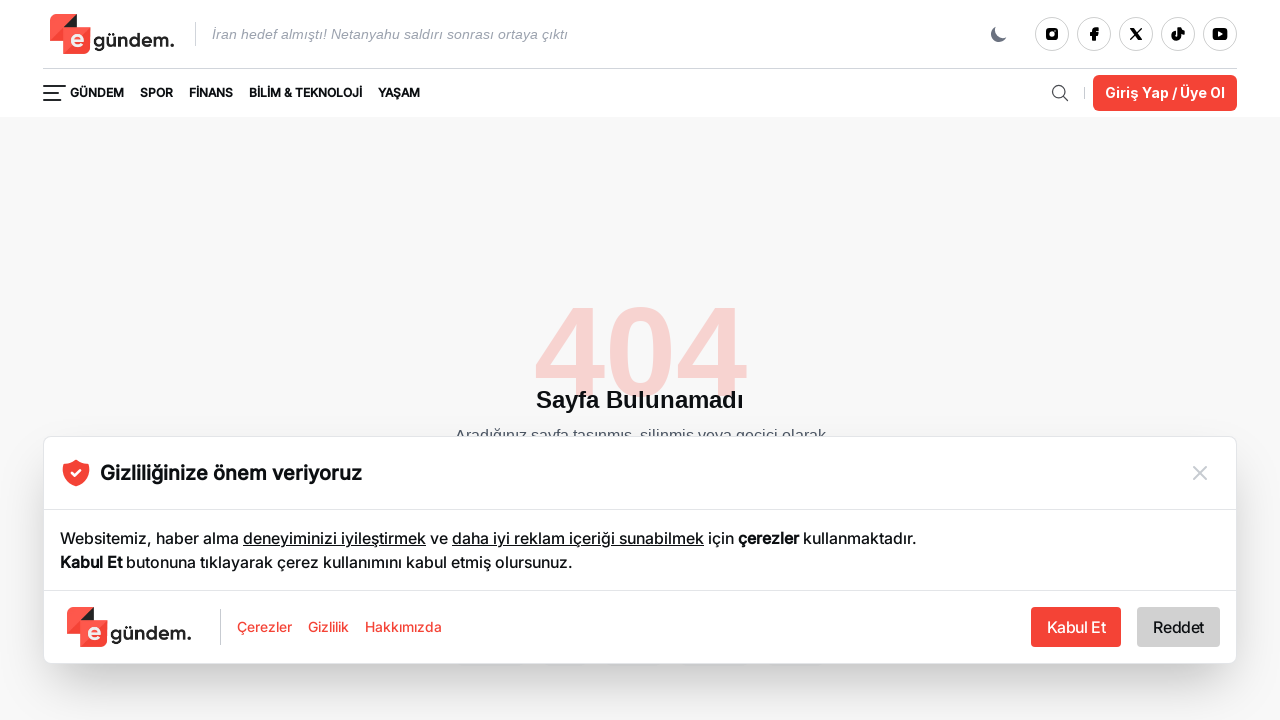

Contact page loaded (domcontentloaded)
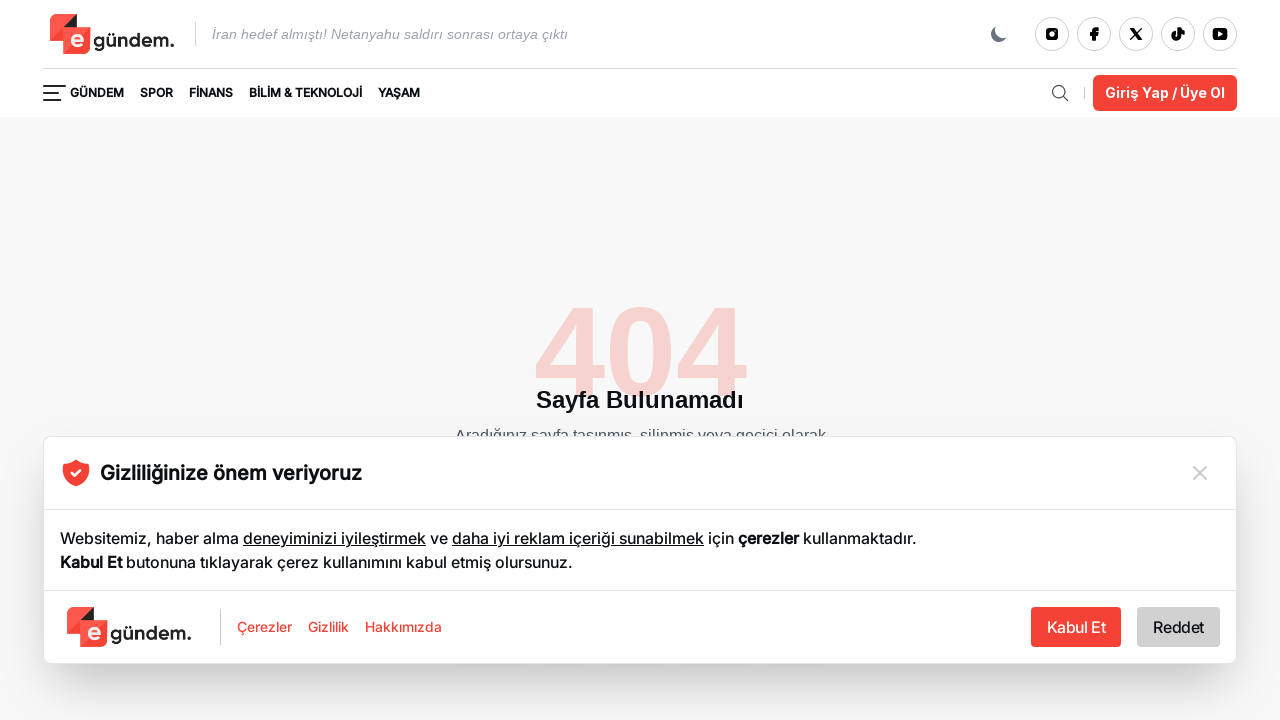

Located homepage links on contact page
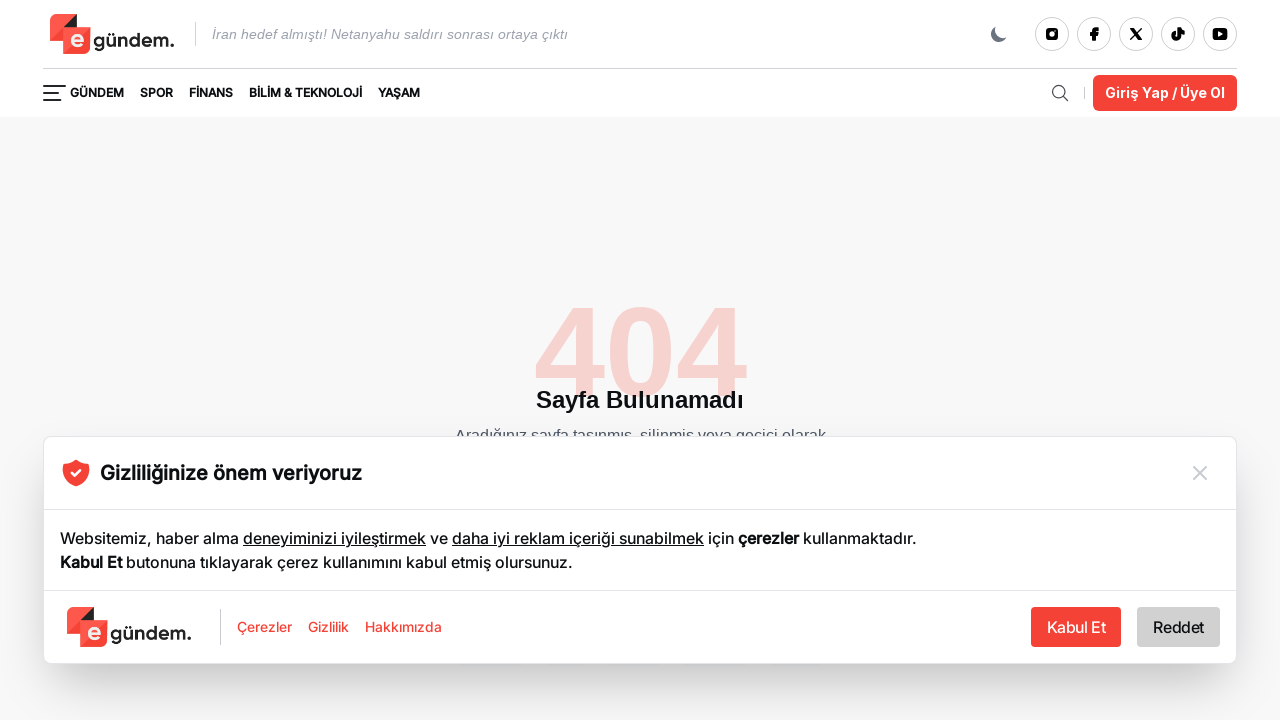

Clicked homepage link at (115, 34) on a[href="/"] >> nth=0
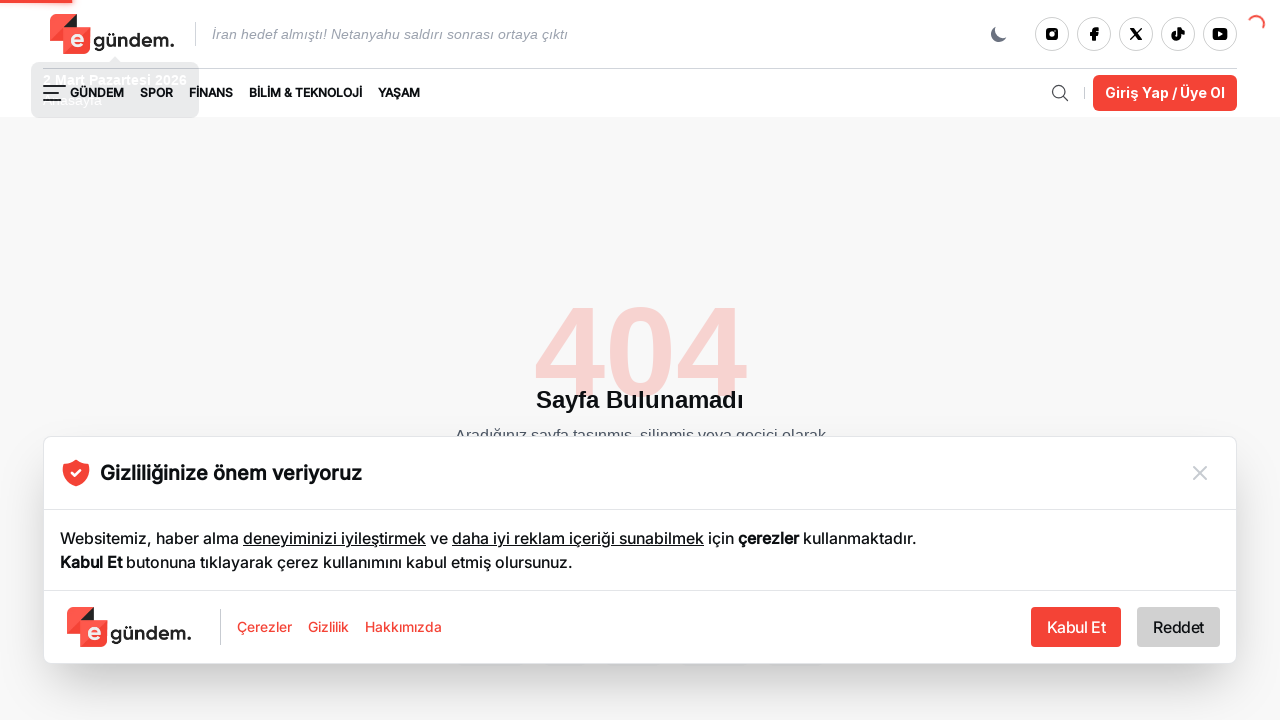

Homepage loaded successfully
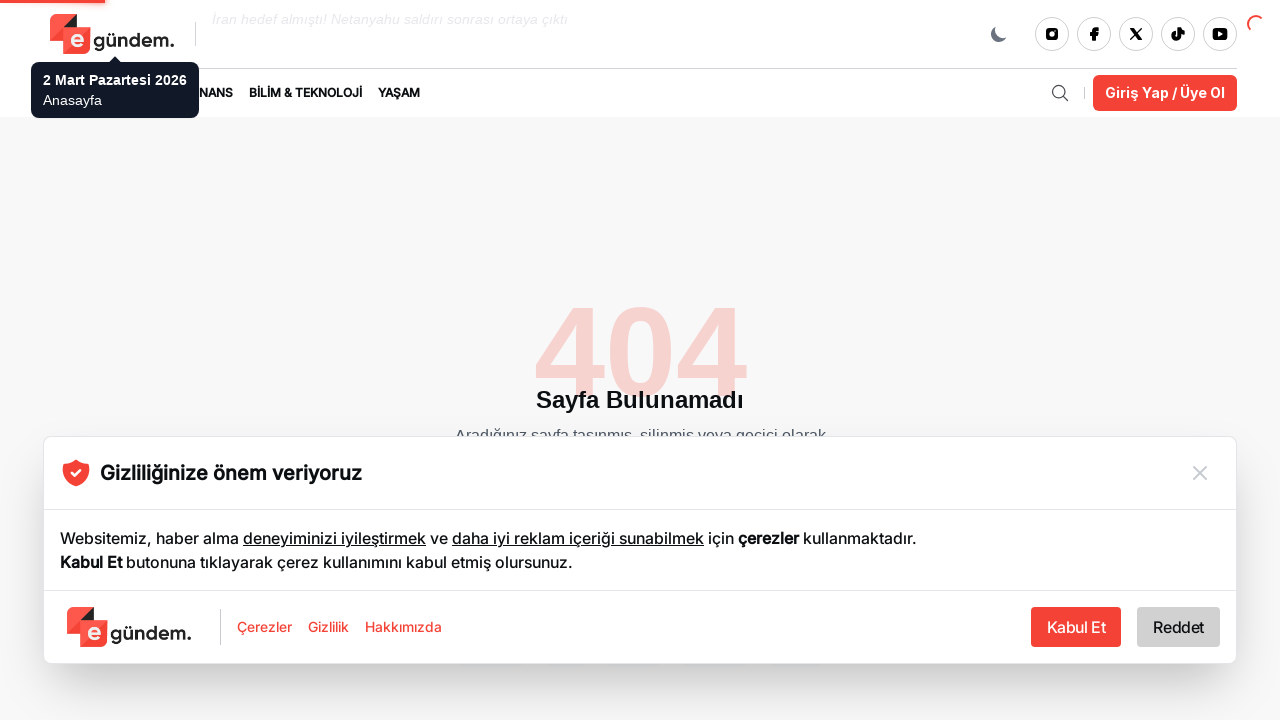

Navigated back to contact page
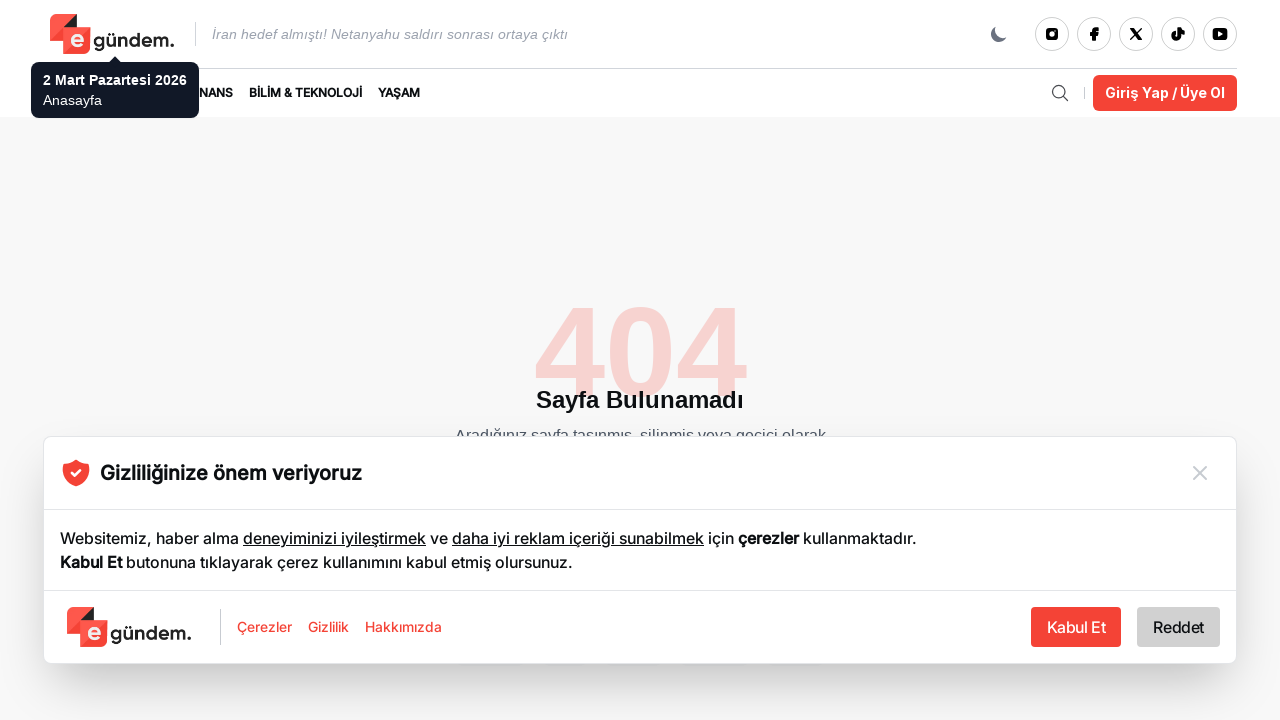

Located about page links on contact page
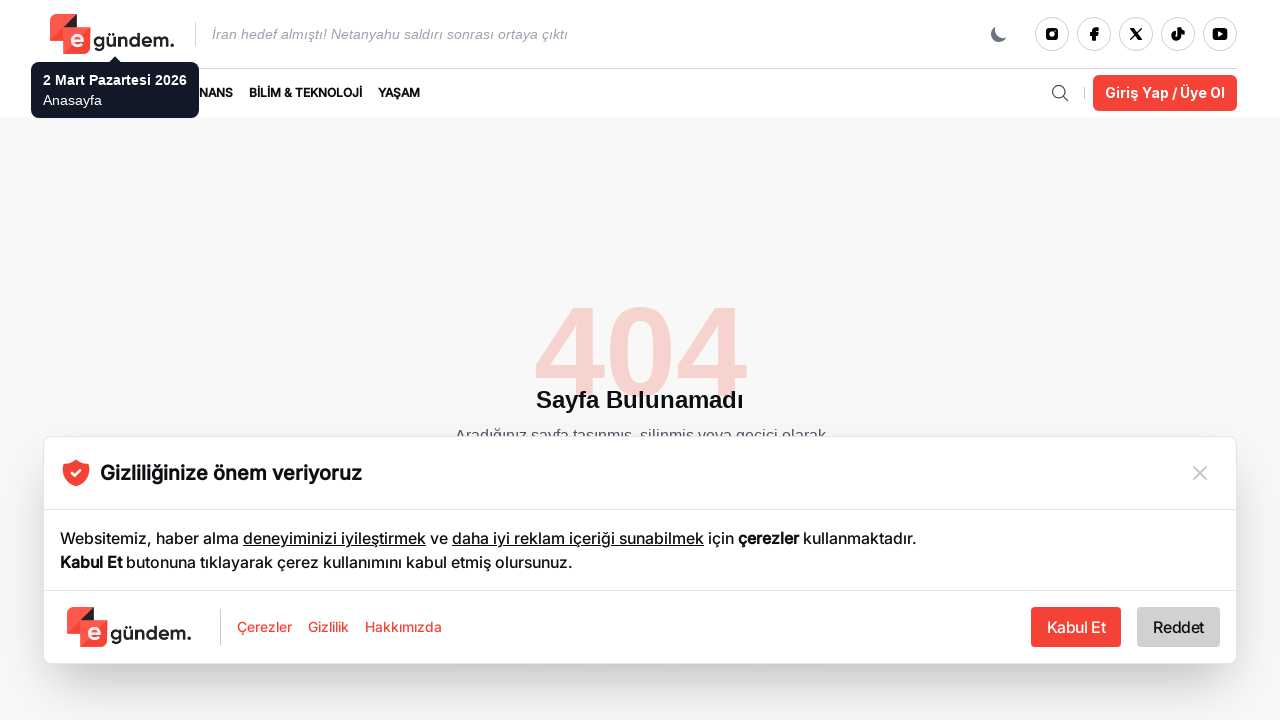

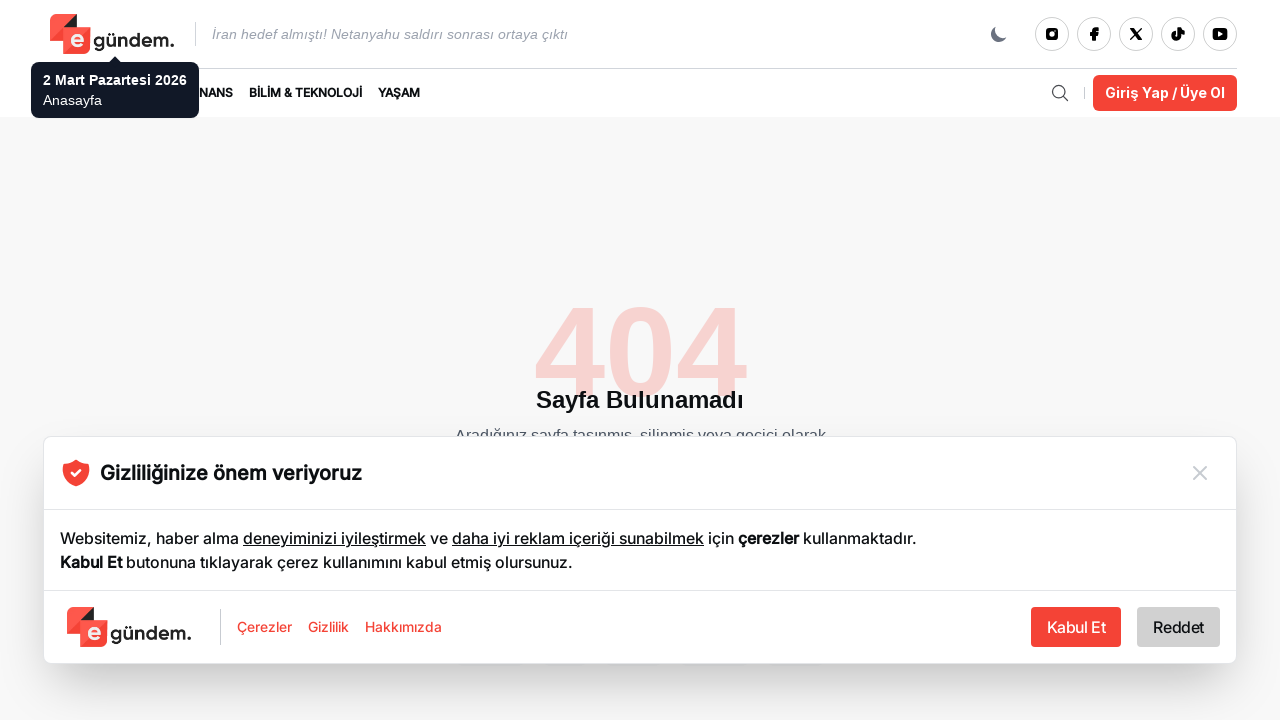